Tests clicking a button element by its class name and verifies navigation to the success page

Starting URL: https://www.ultimateqa.com/simple-html-elements-for-automation

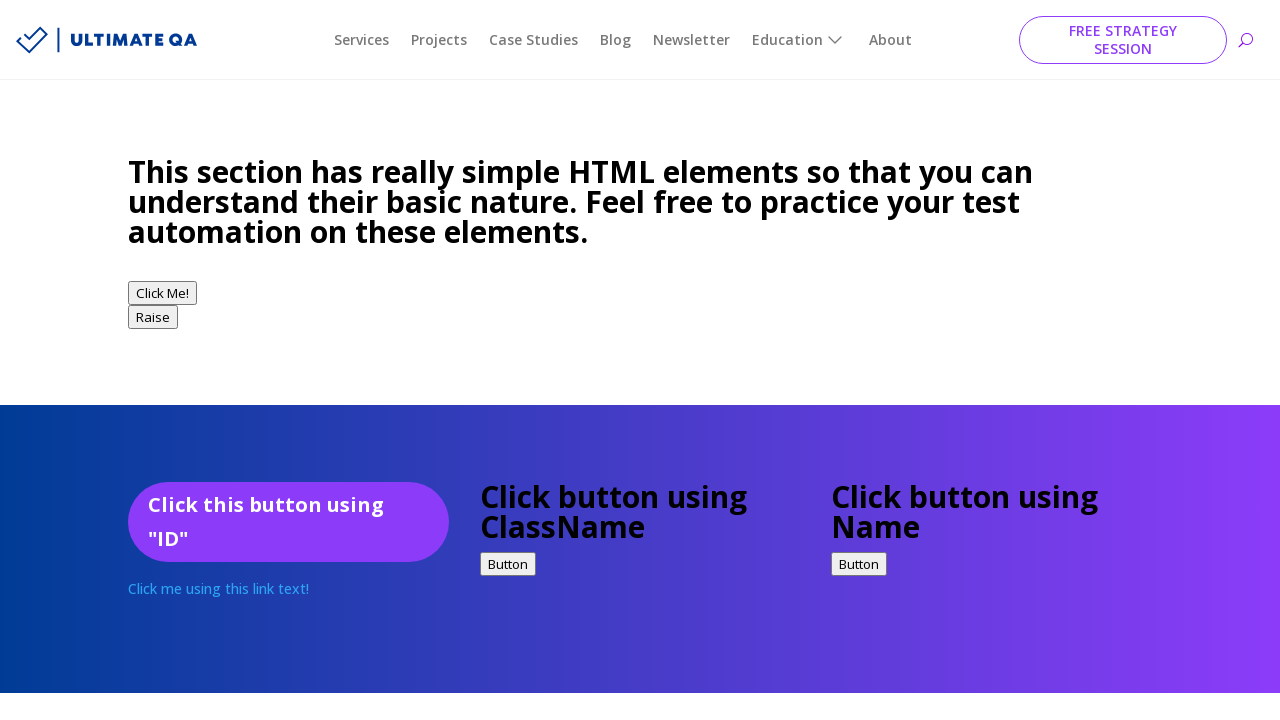

Clicked button element by class name '.buttonClass' at (508, 564) on .buttonClass
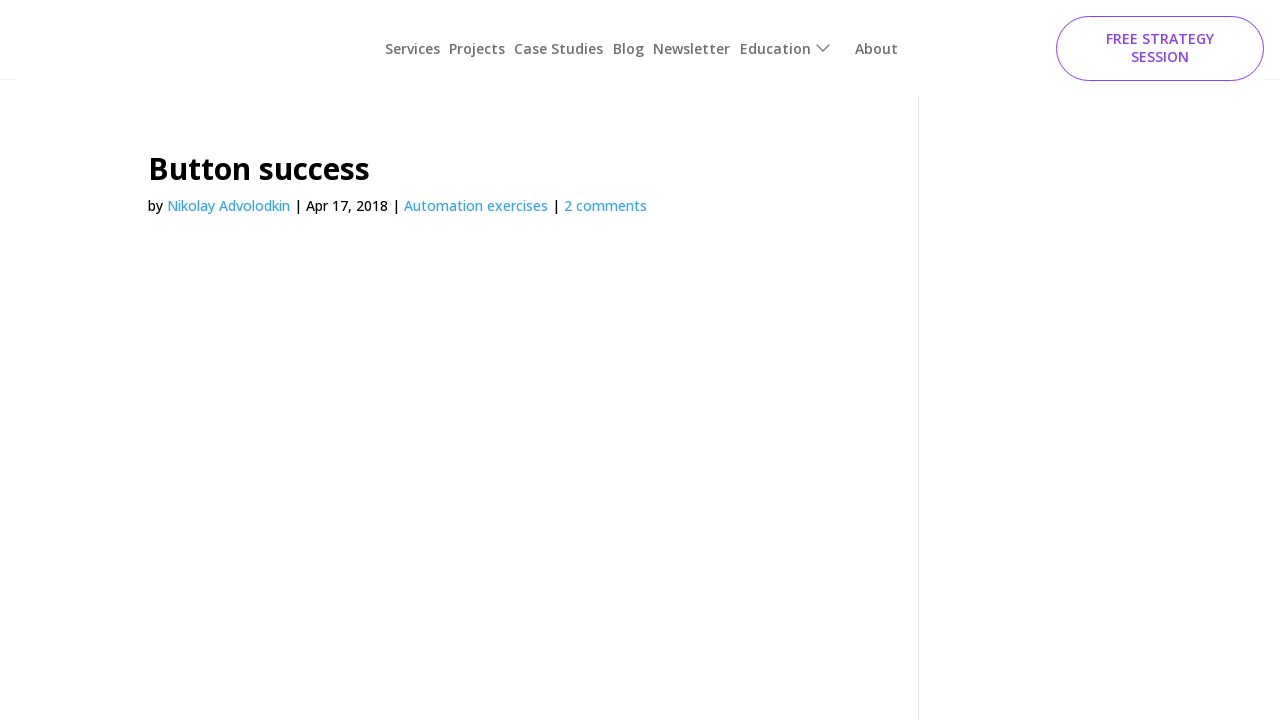

Waited for navigation to success page URL
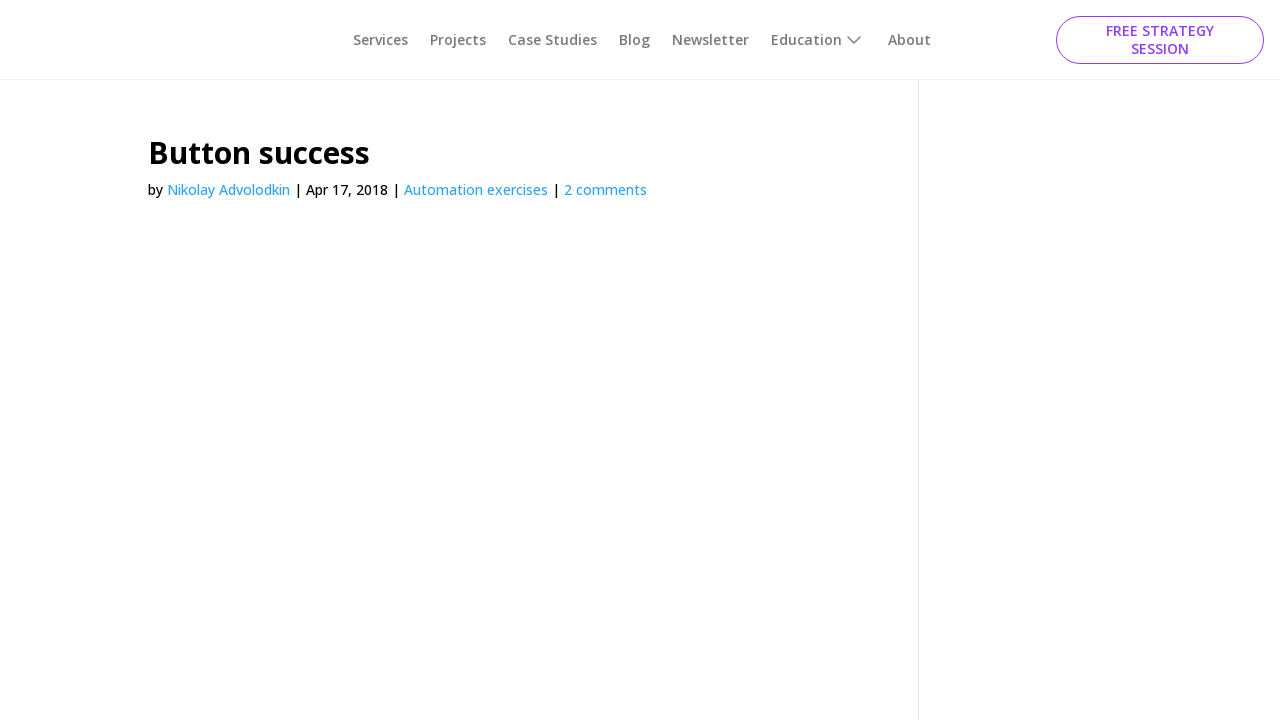

Verified page title is 'Button success - Ultimate QA'
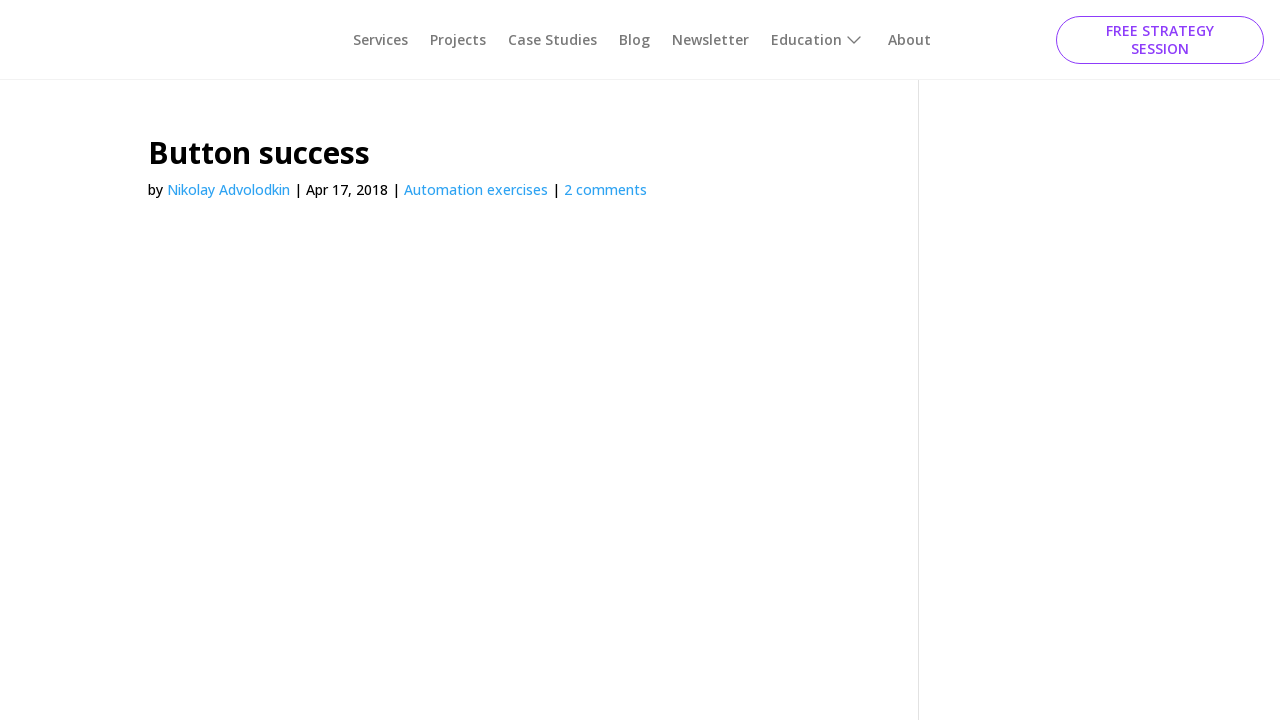

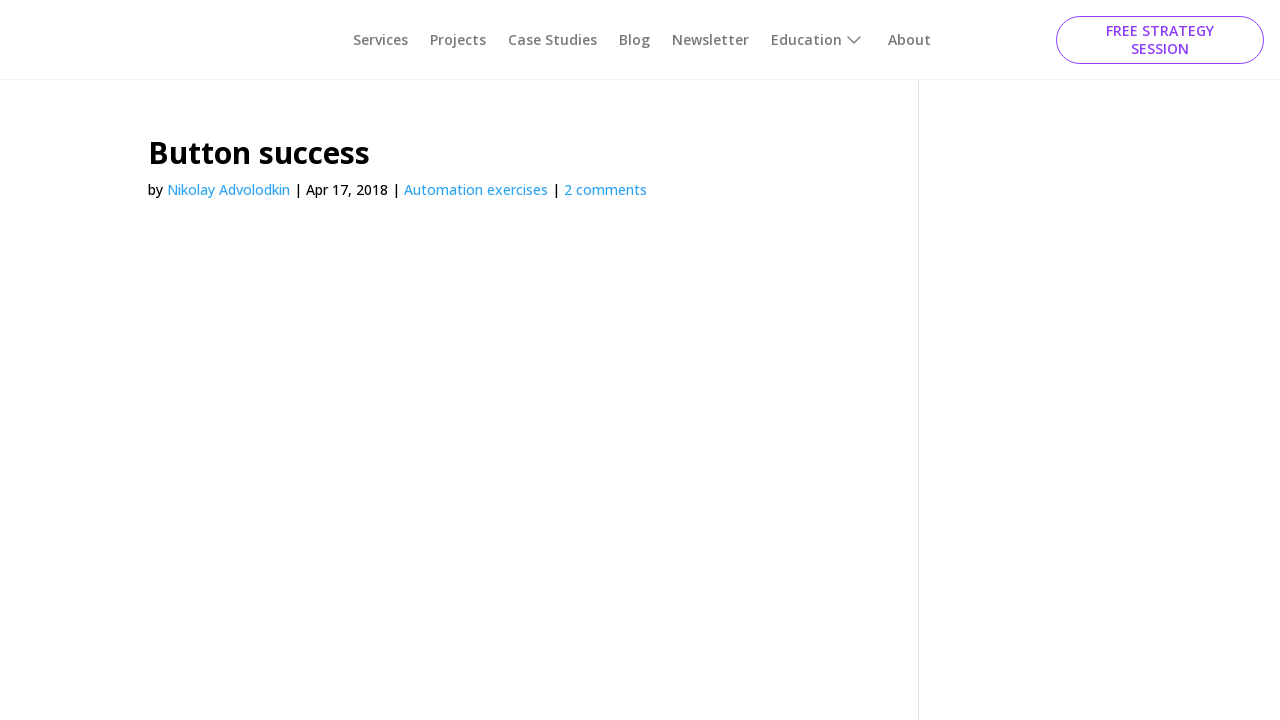